Tests that navigation contains required links and text in Finnish

Starting URL: https://ntig-uppsala.github.io/Frisor-Saxe/index-fi.html

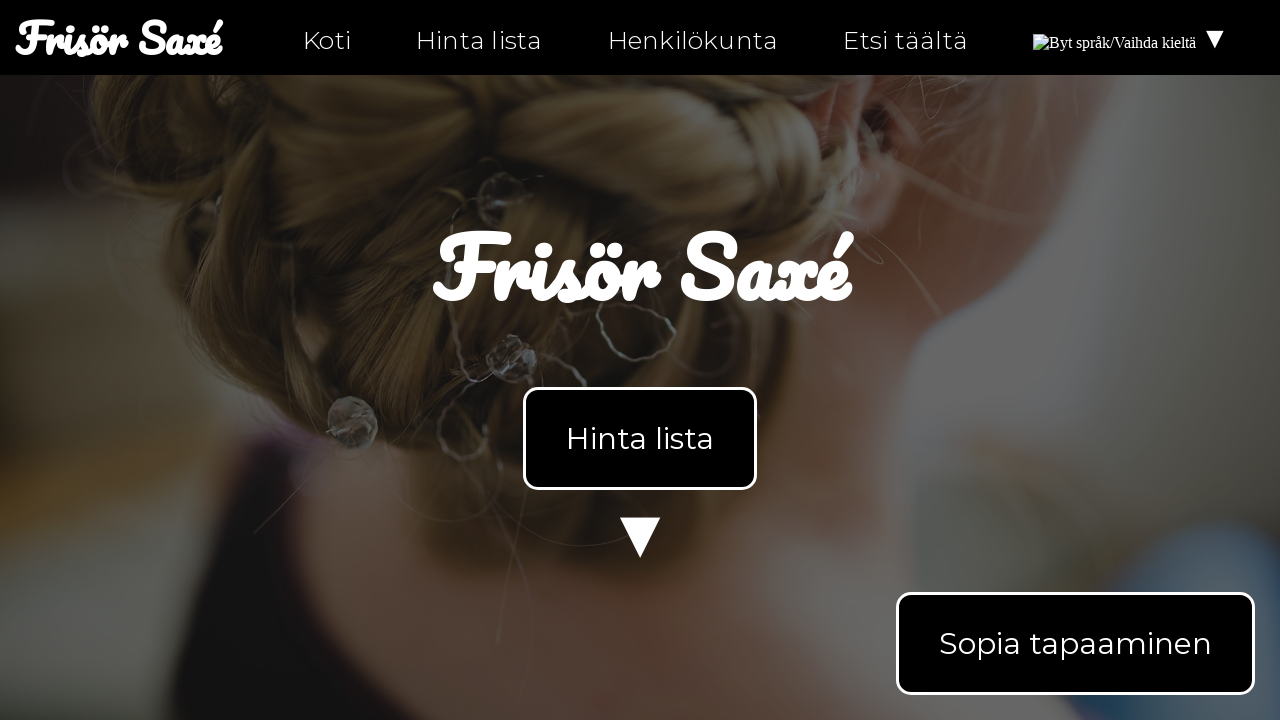

Located nav element on index-fi.html
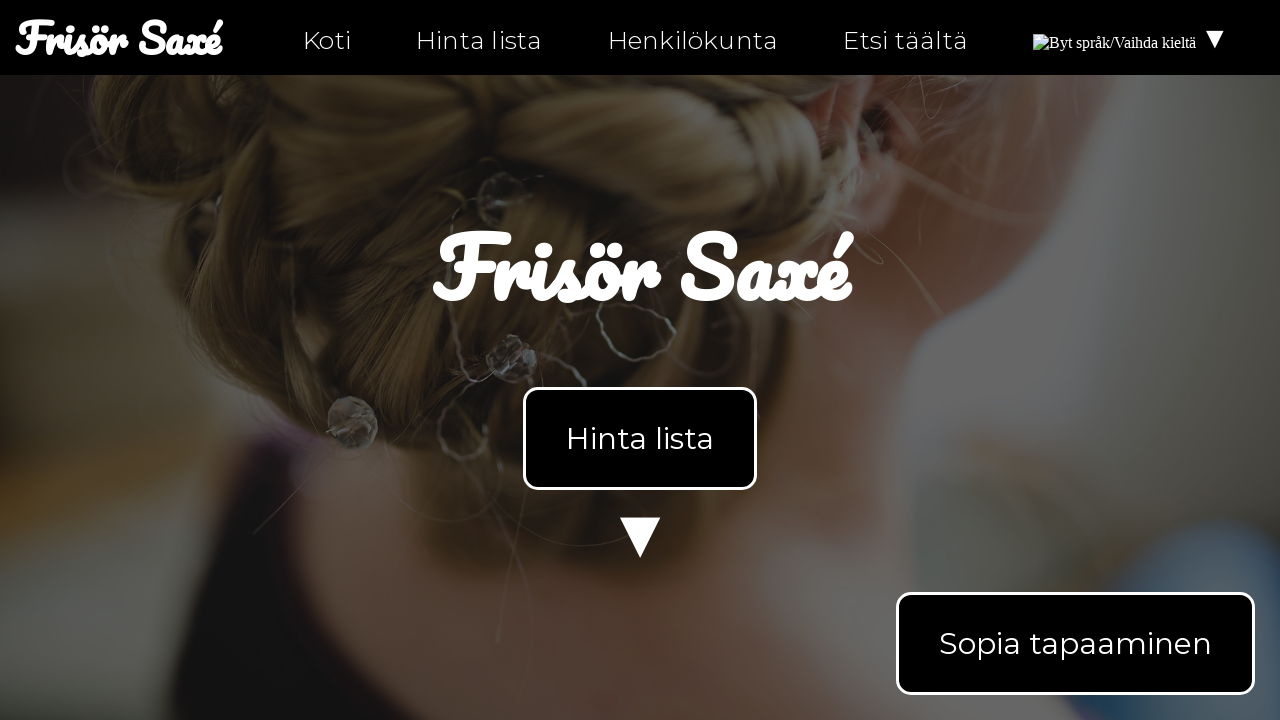

Retrieved text content from nav element
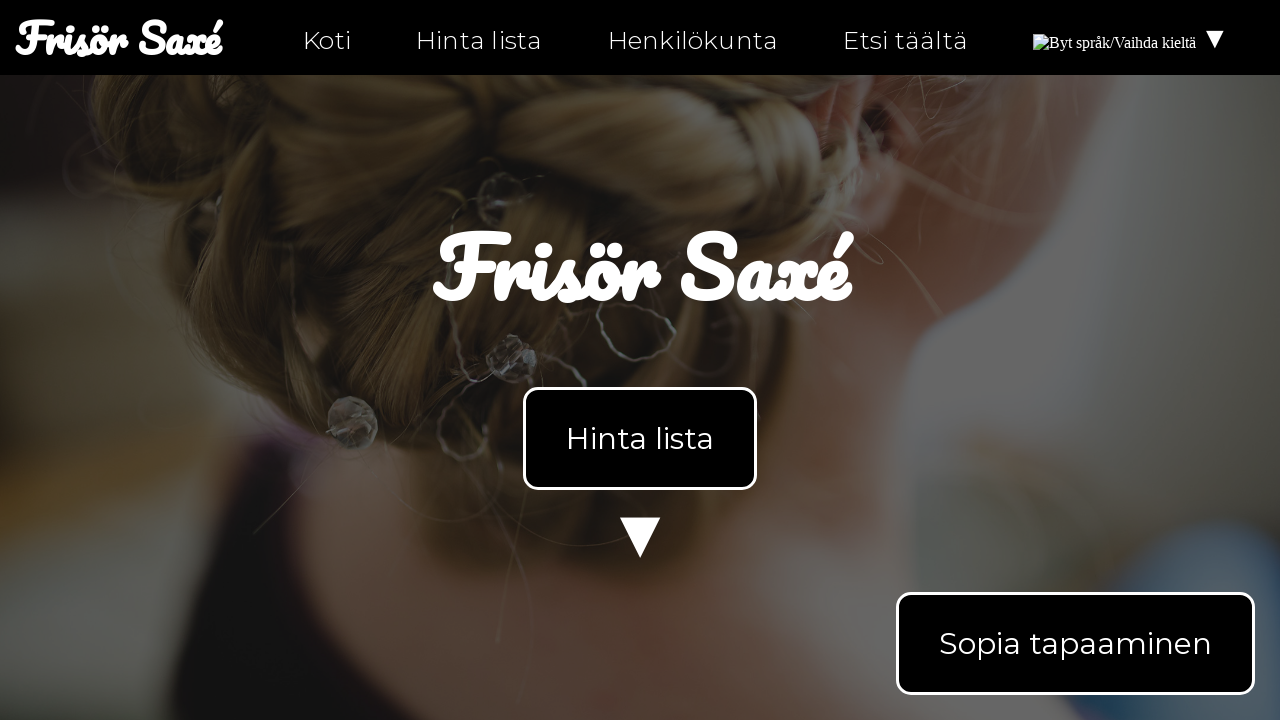

Verified 'Koti' text is present in navigation or body
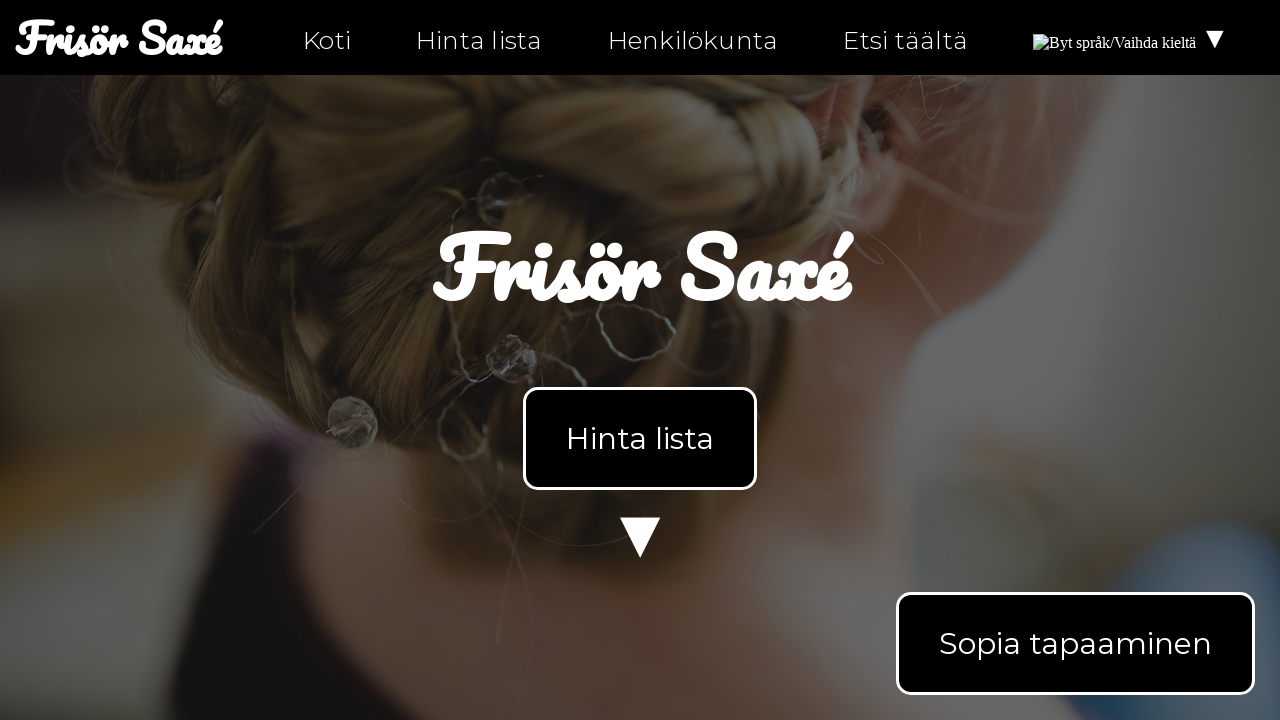

Retrieved all navigation links from nav element
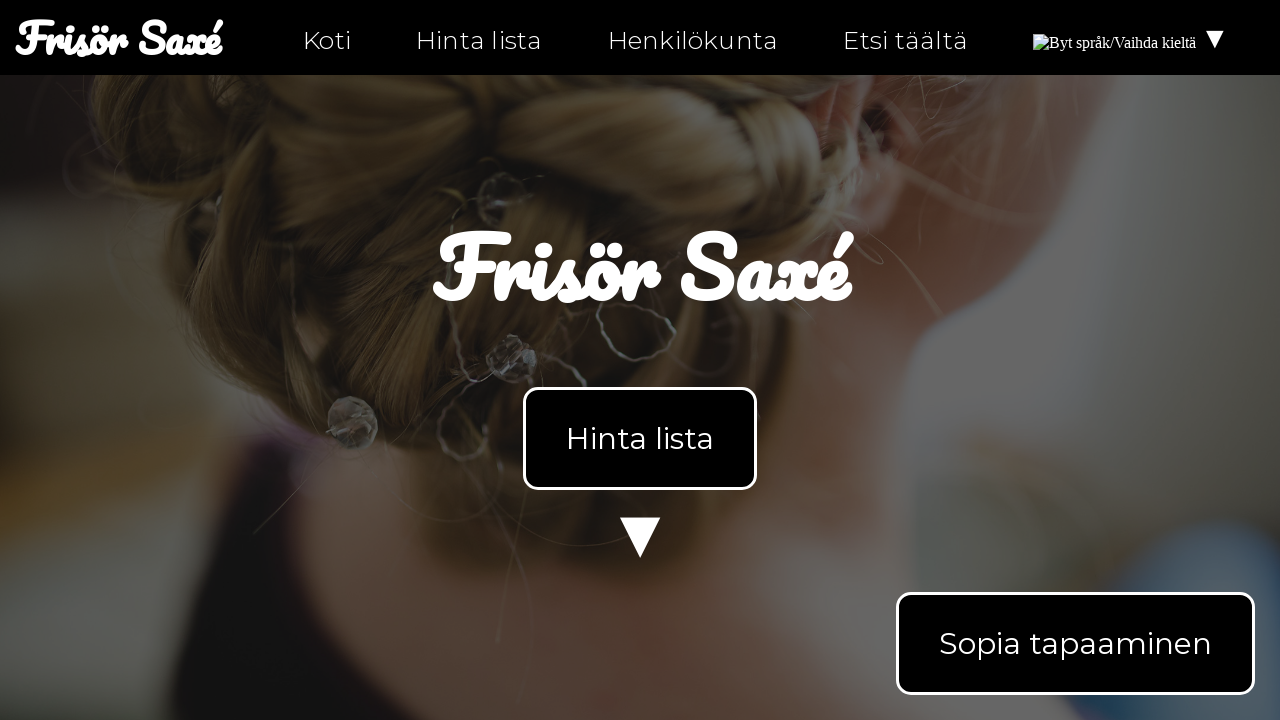

Extracted href attributes from all navigation links
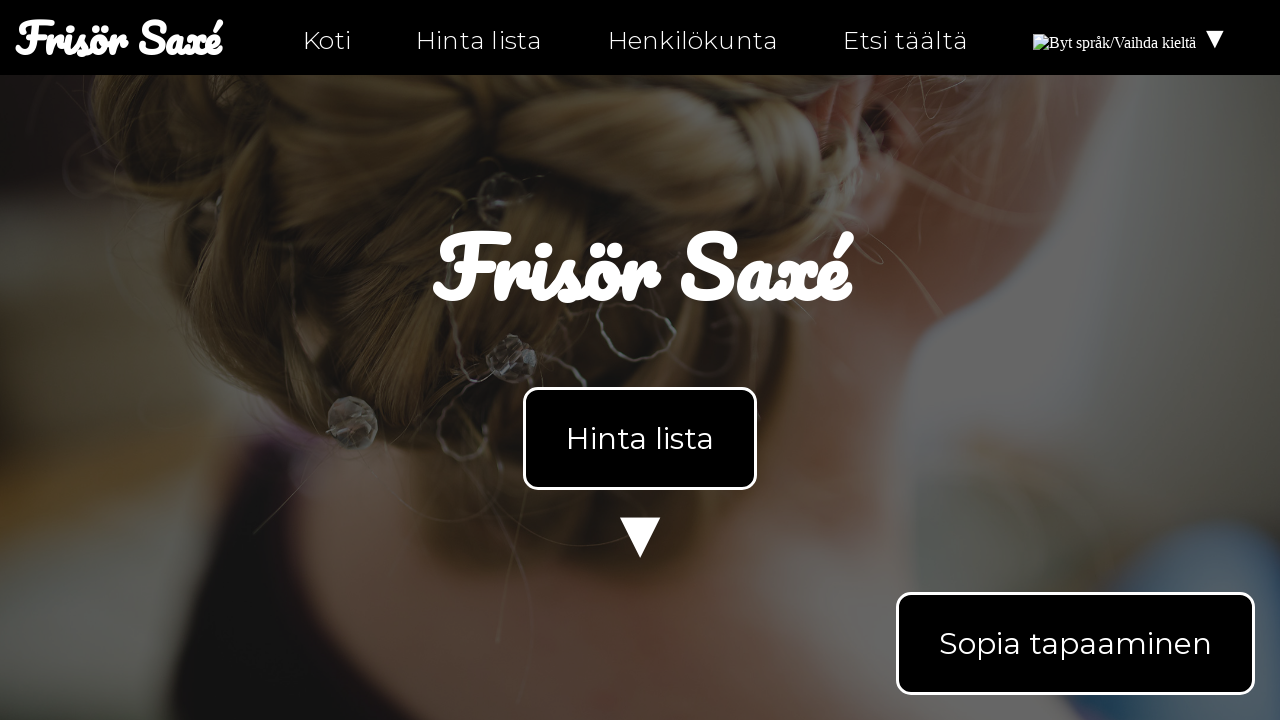

Extracted filenames from href URLs
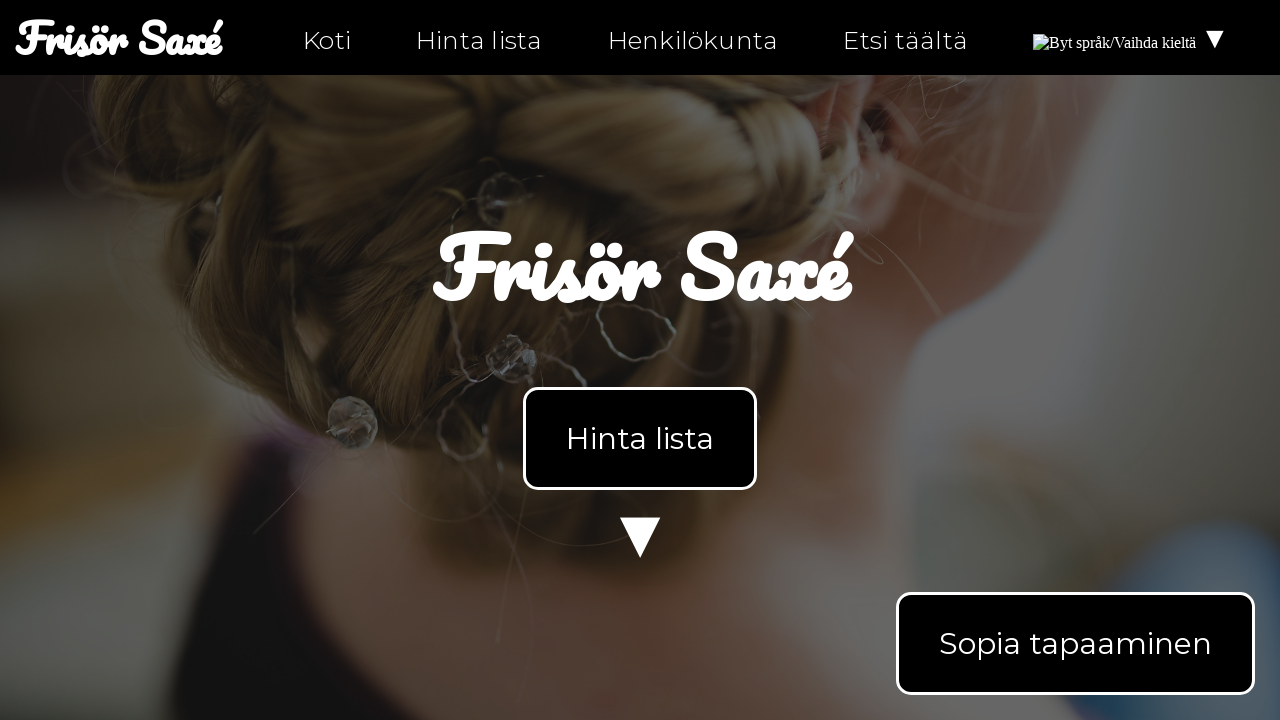

Verified 'index-fi.html' link exists in navigation
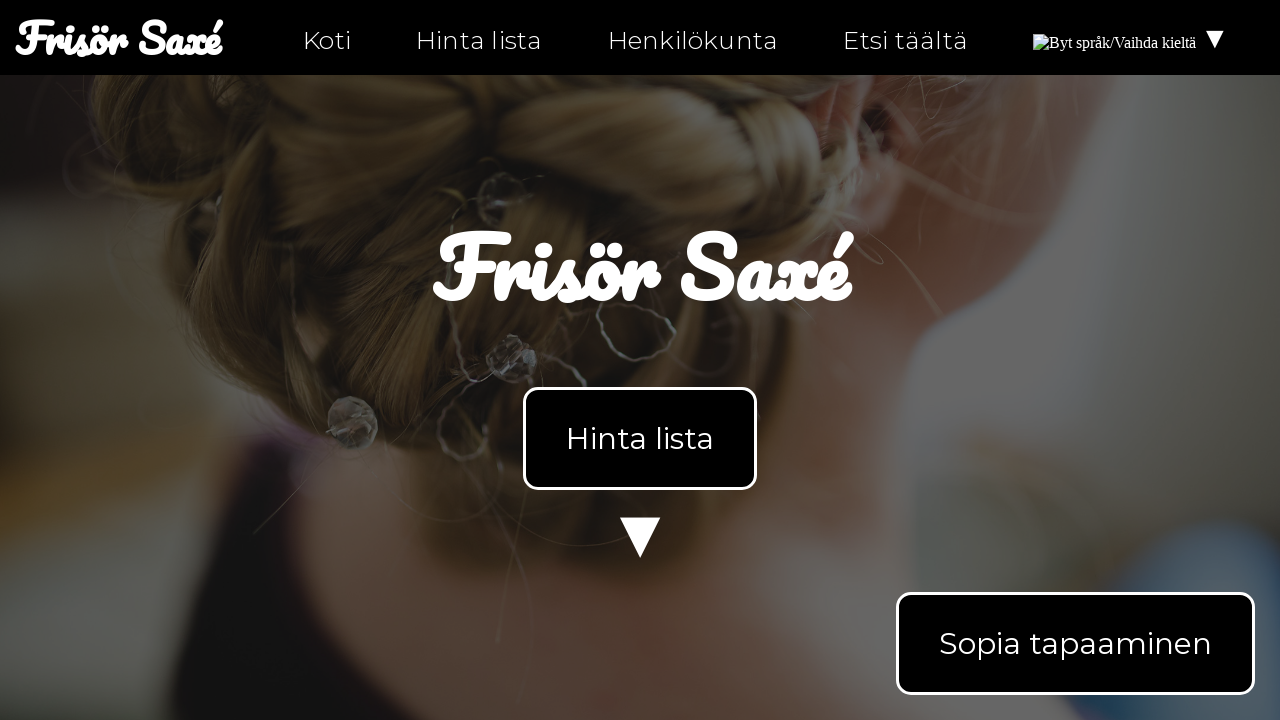

Navigated to personal-fi.html
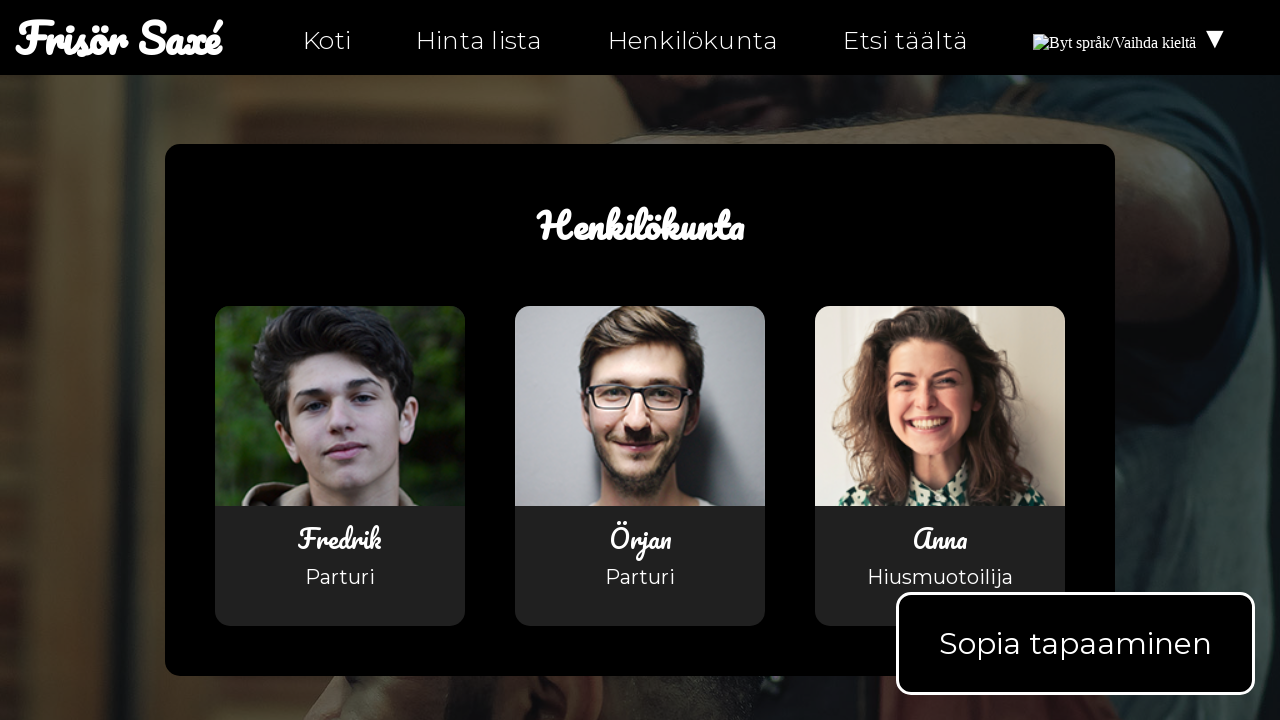

Retrieved all navigation links from personal-fi.html
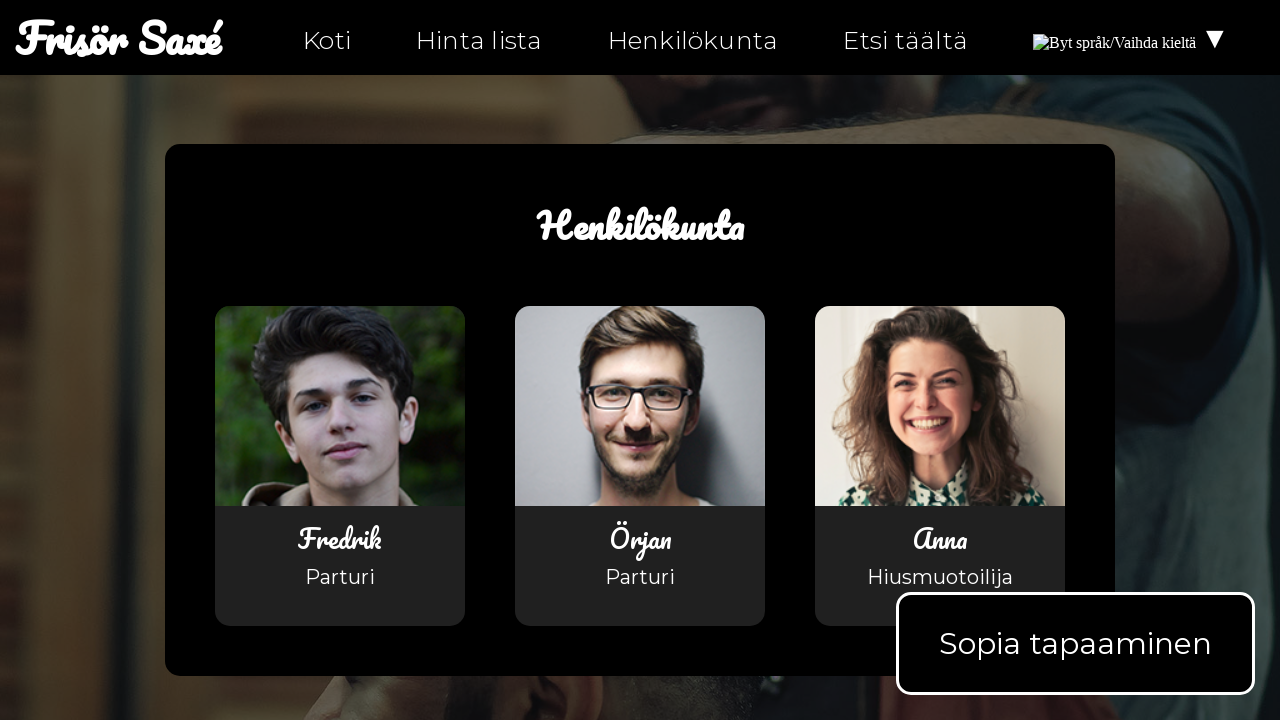

Extracted href attributes from navigation links on personal-fi.html
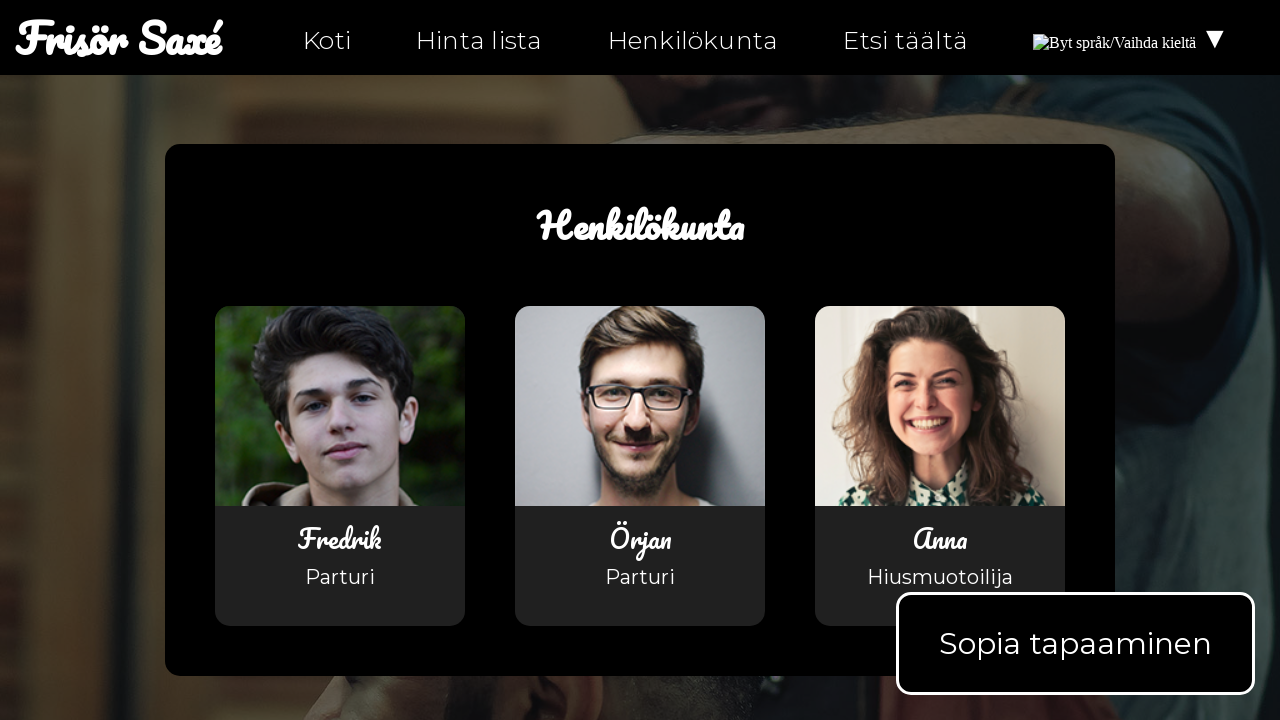

Extracted filenames from href URLs on personal-fi.html
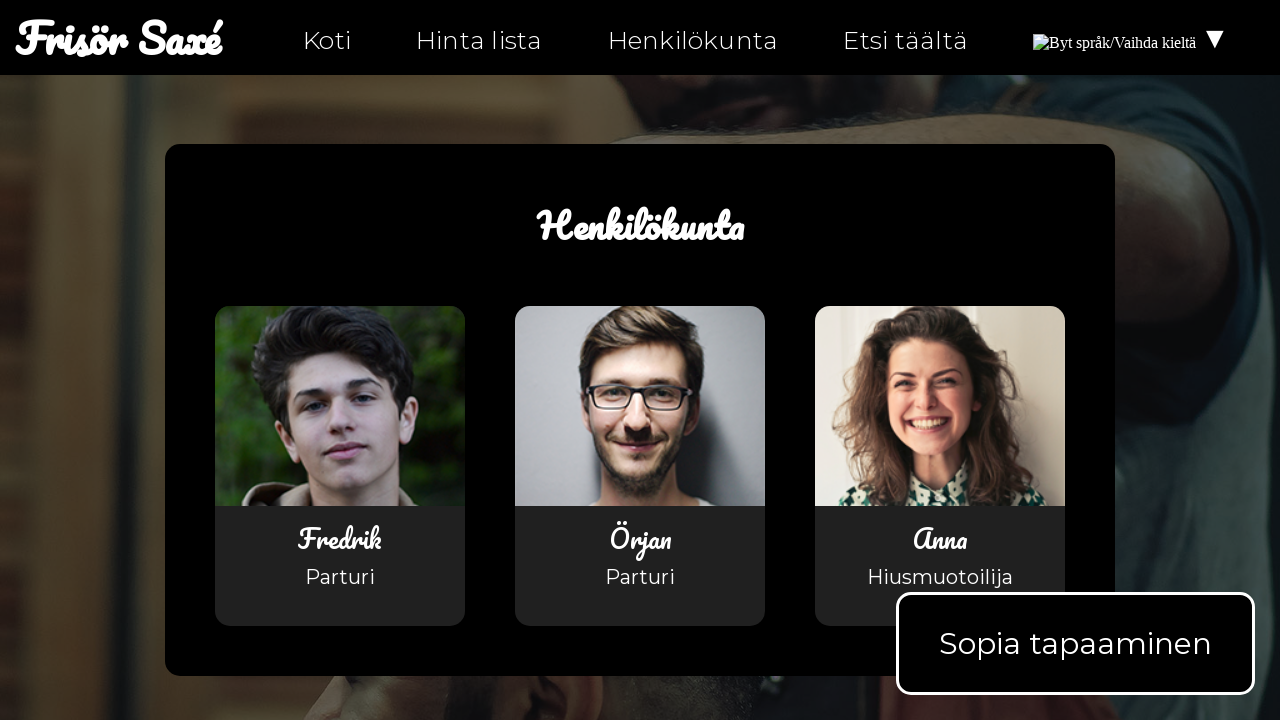

Verified 'personal-fi.html' link exists in navigation
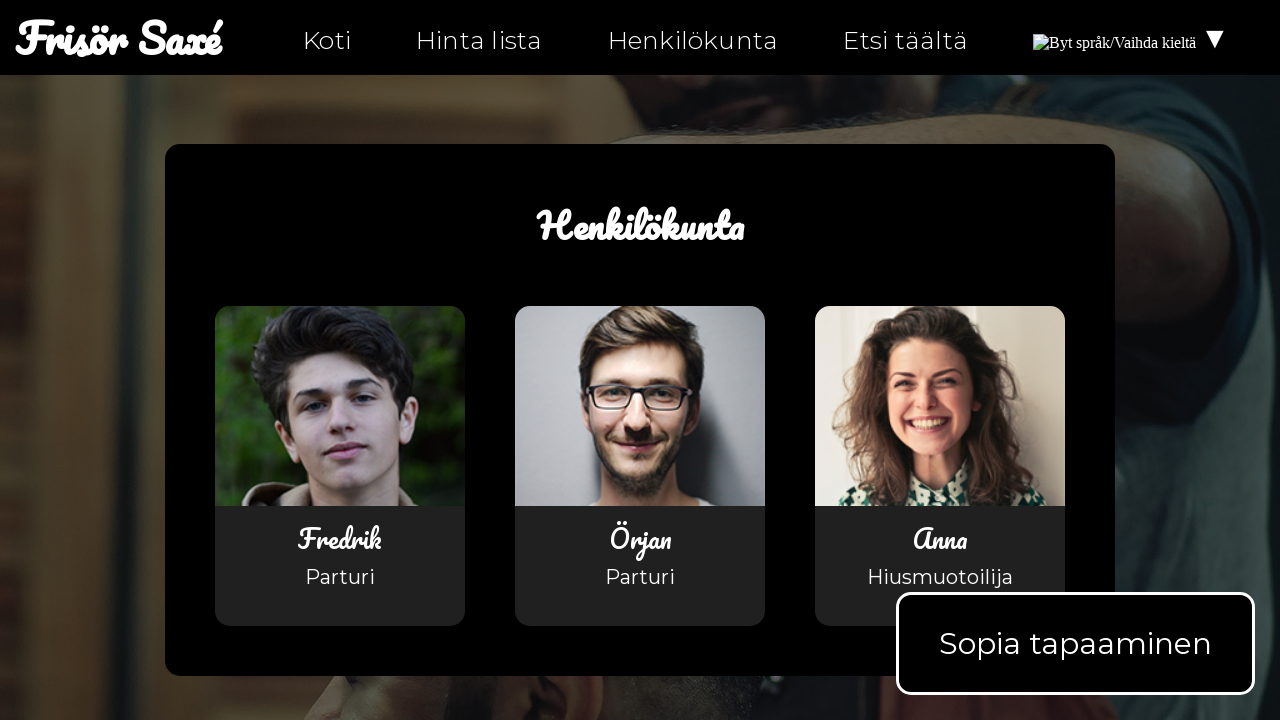

Navigated to hitta-hit-fi.html
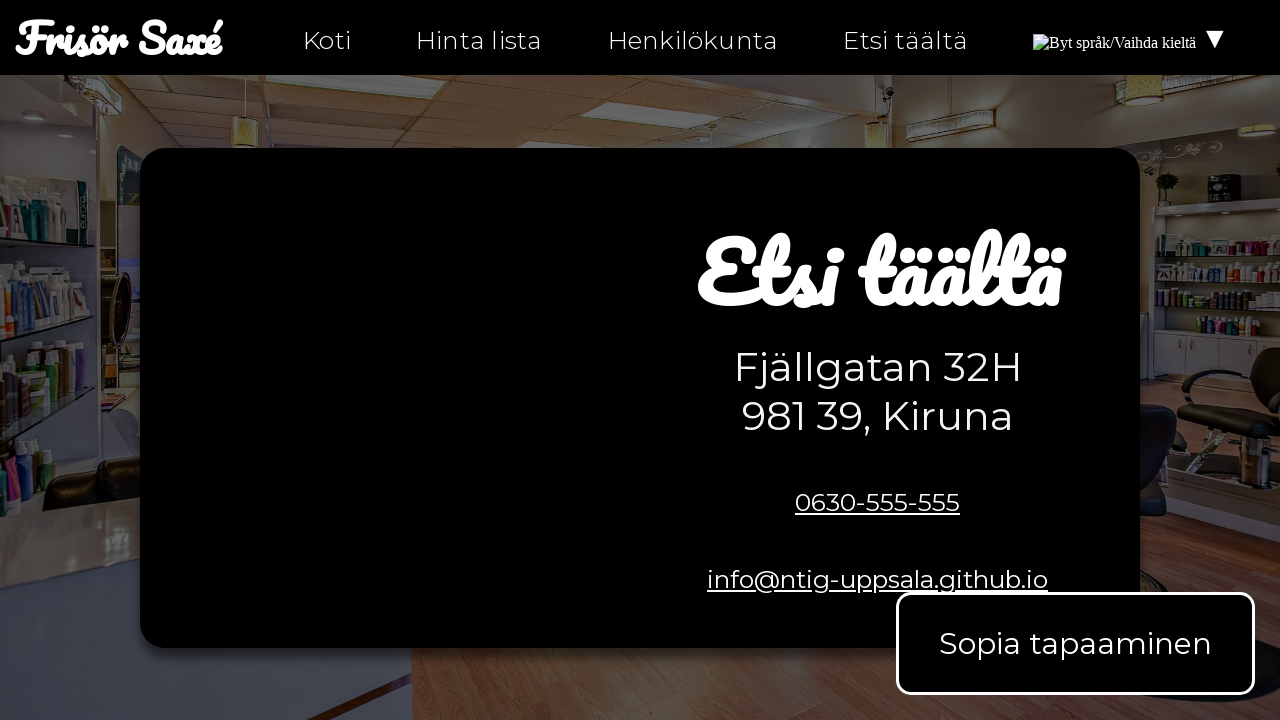

Retrieved all navigation links from hitta-hit-fi.html
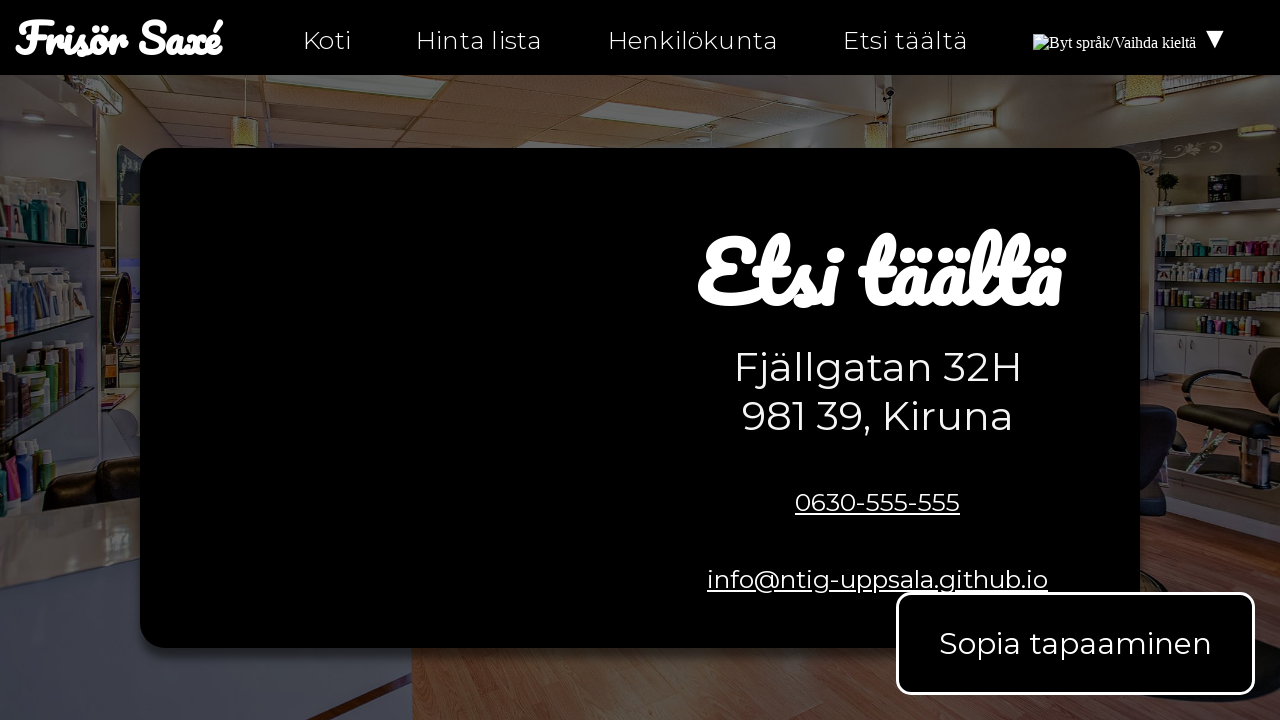

Verified navigation contains at least one link on hitta-hit-fi.html
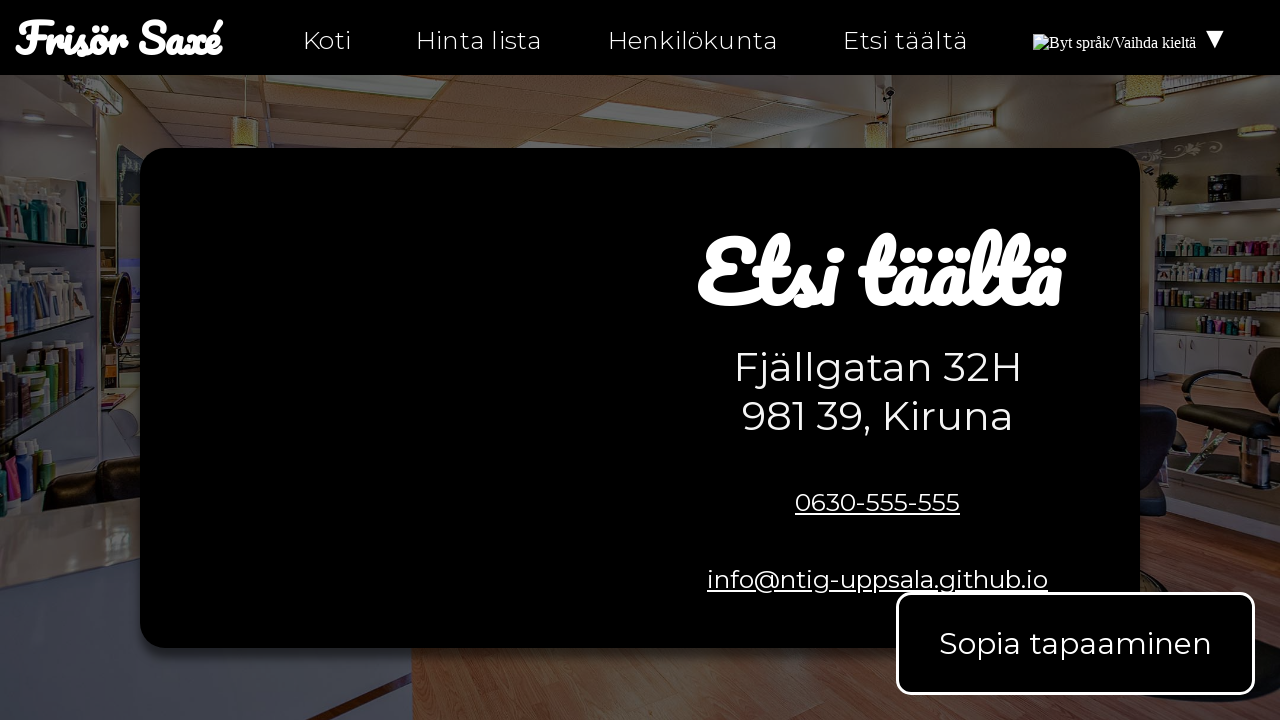

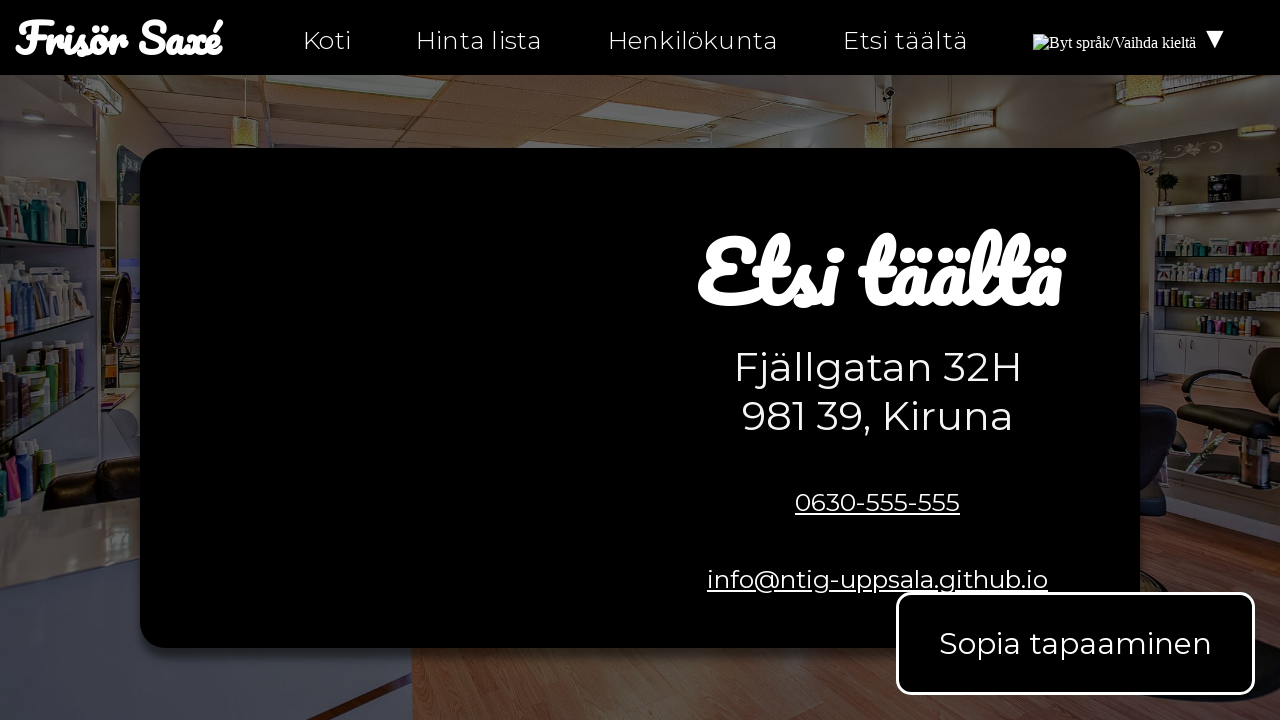